Tests form validation by filling all fields except zip-code, submitting the form, and verifying that the empty zip-code field is highlighted in red (alert-danger) while all other filled fields are highlighted in green (alert-success).

Starting URL: https://bonigarcia.dev/selenium-webdriver-java/data-types.html

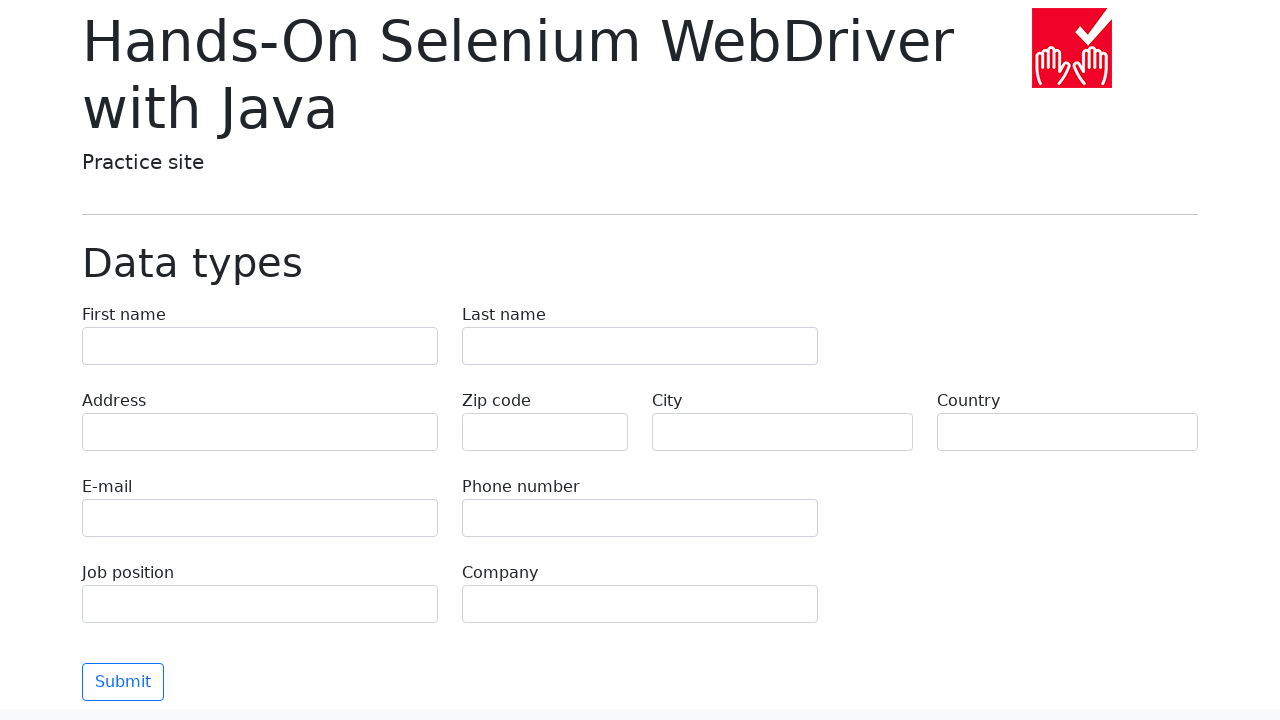

Filled first-name field with 'Иван' on input[name='first-name']
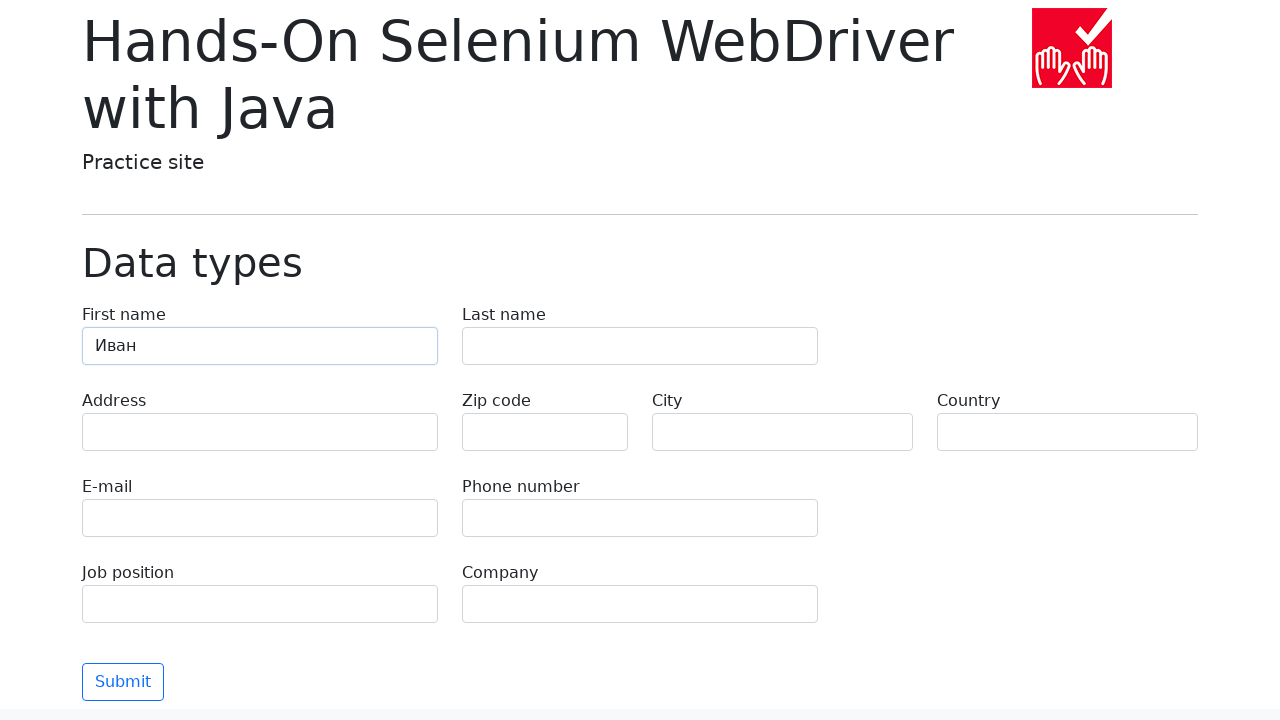

Filled last-name field with 'Петров' on input[name='last-name']
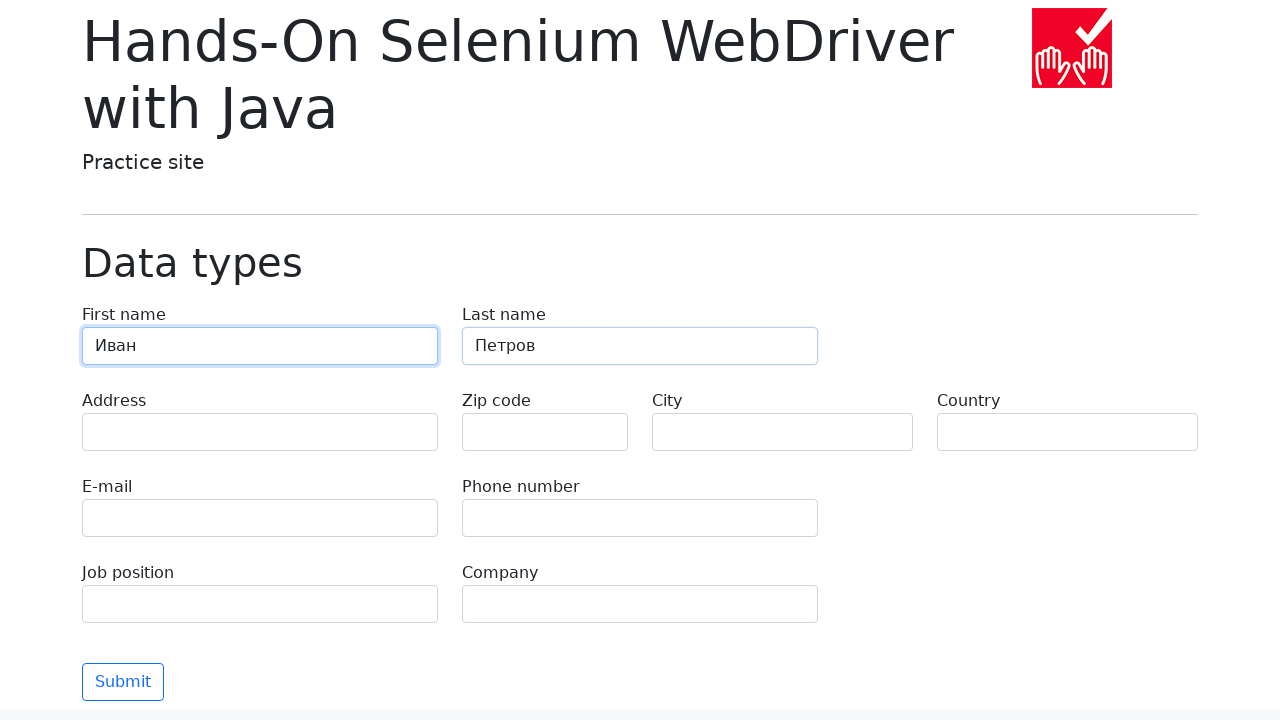

Filled address field with 'Ленина, 55-3' on input[name='address']
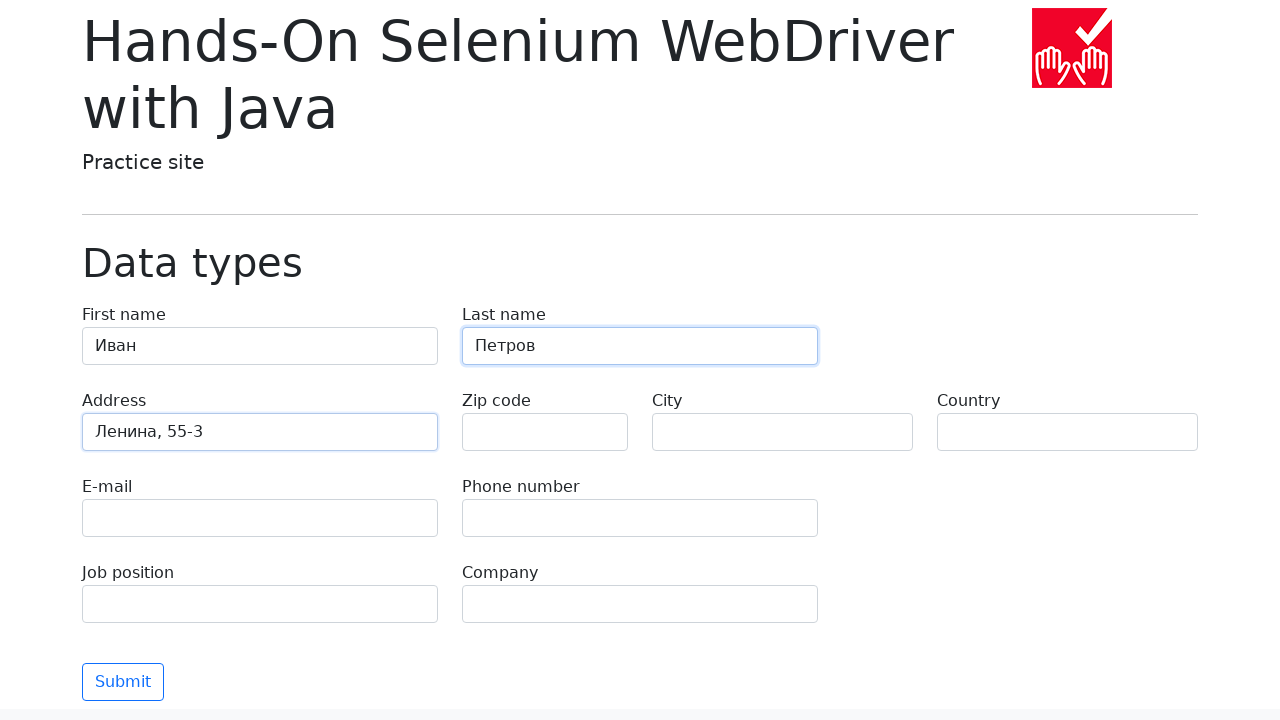

Filled e-mail field with 'test@skypro.com' on input[name='e-mail']
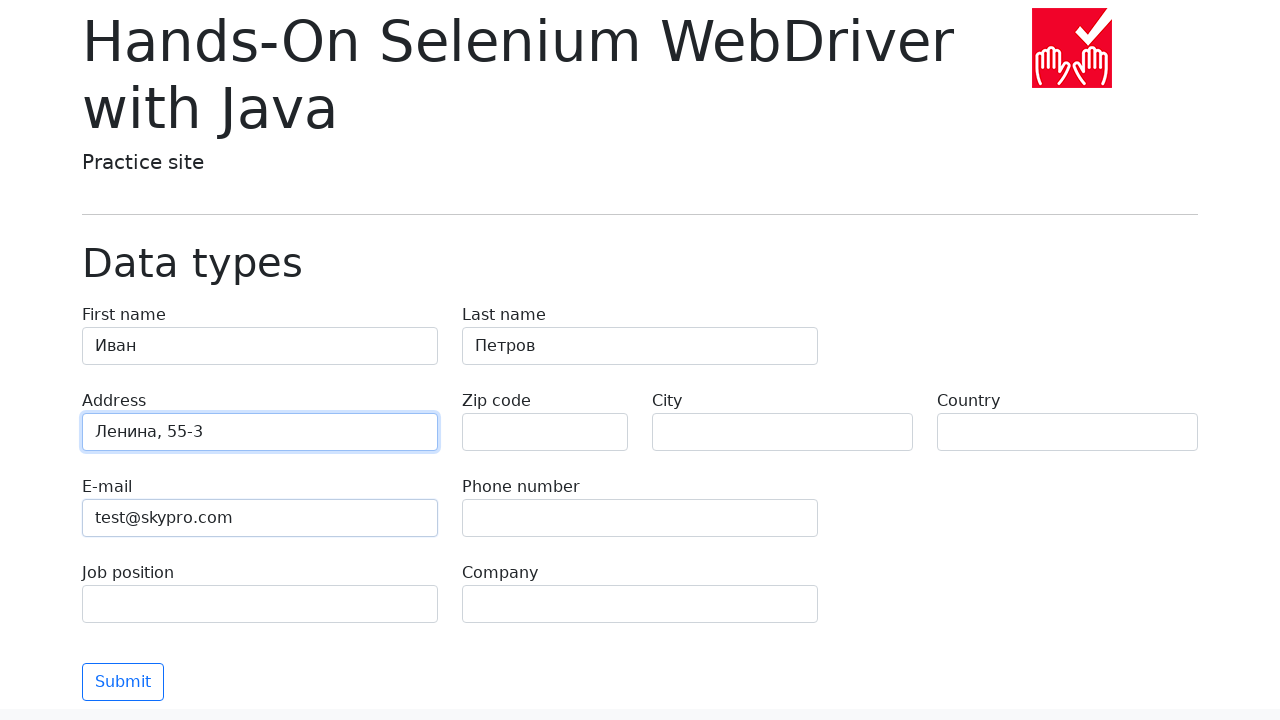

Filled phone field with '+7985899998787' on input[name='phone']
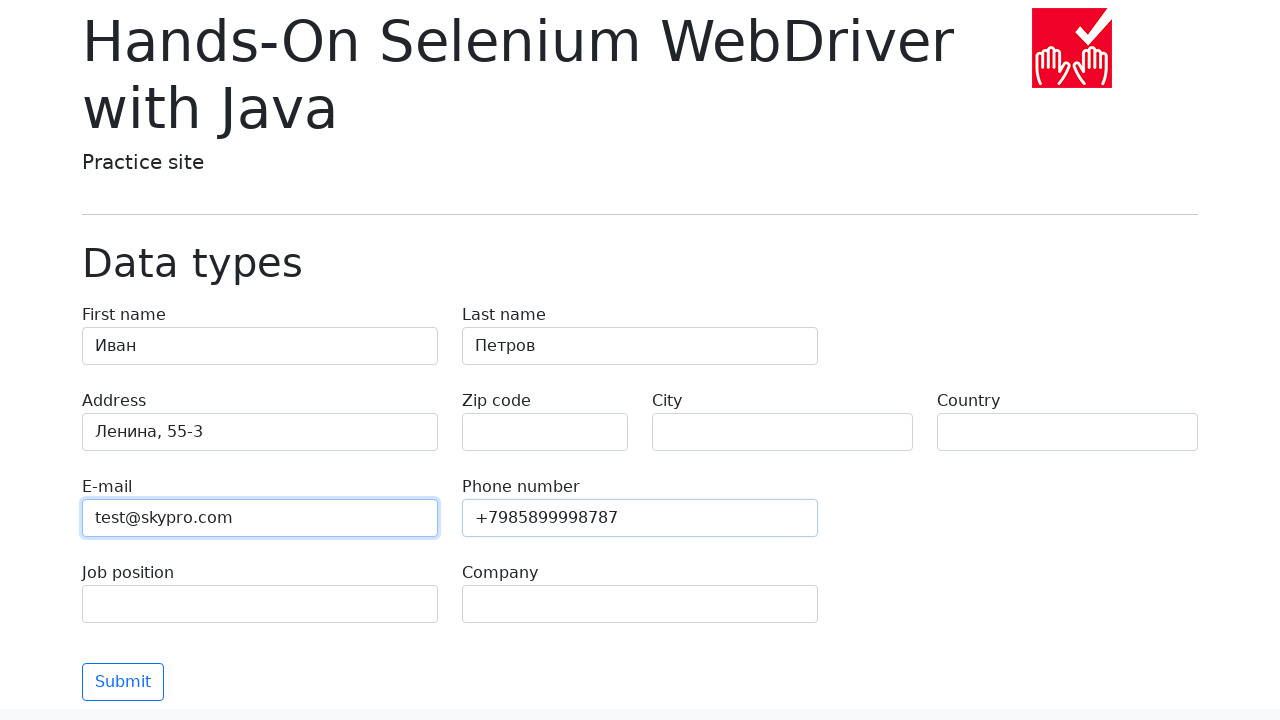

Left zip-code field empty intentionally on input[name='zip-code']
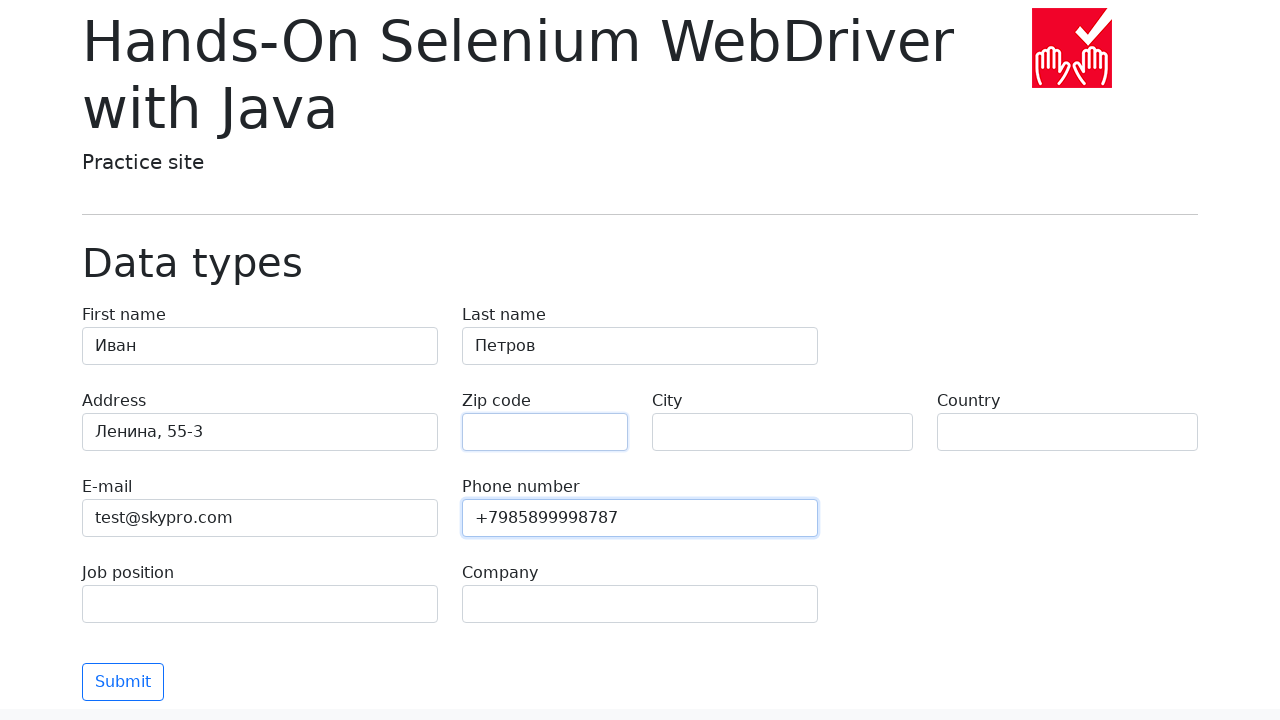

Filled city field with 'Москва' on input[name='city']
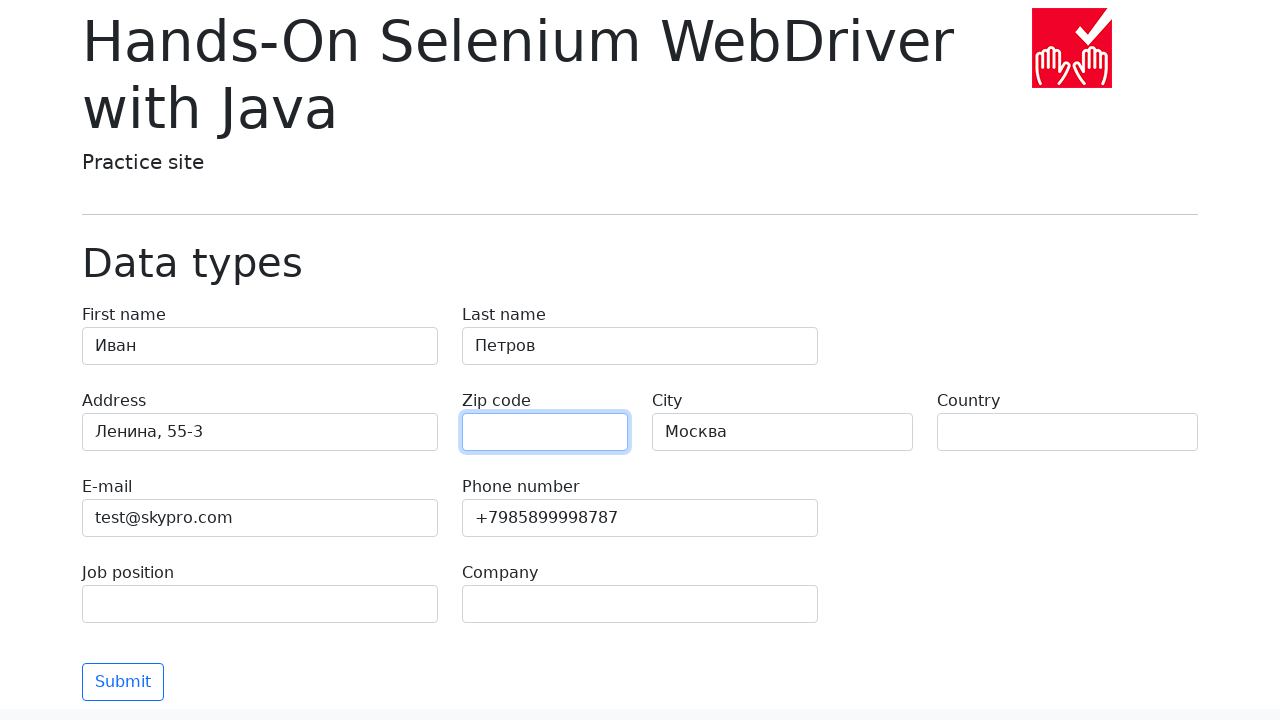

Filled country field with 'Россия' on input[name='country']
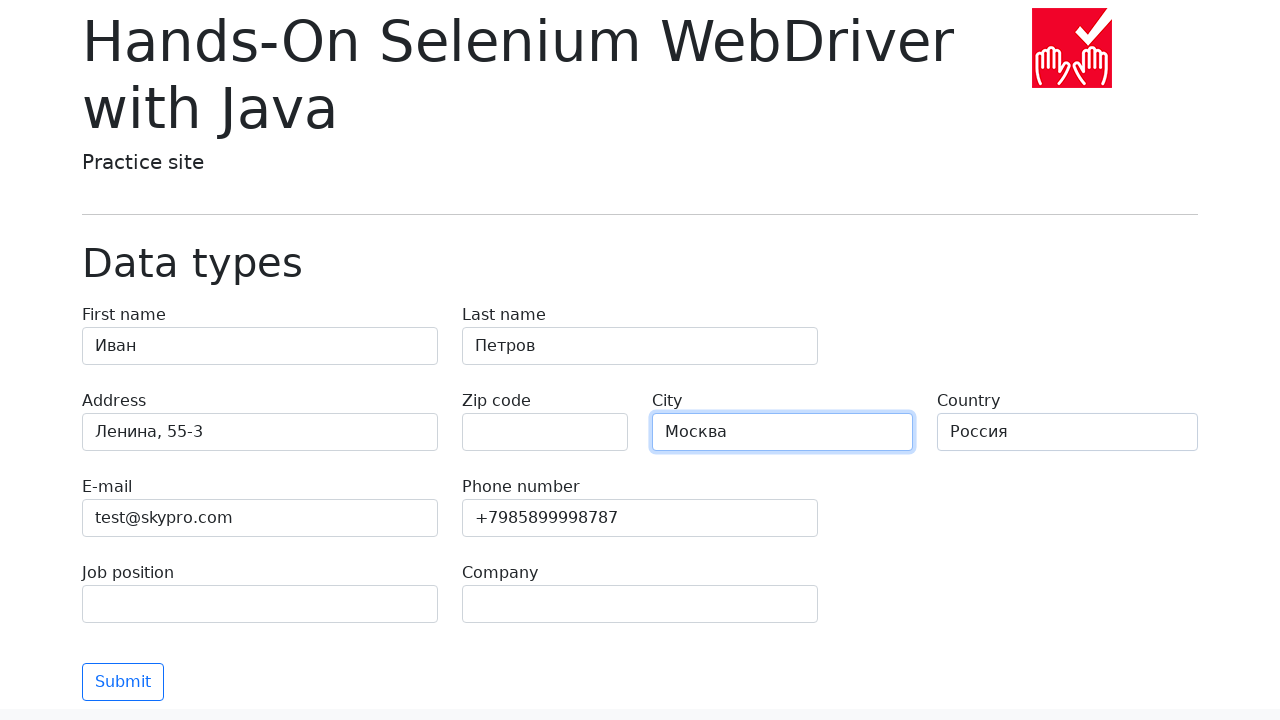

Filled job-position field with 'QA' on input[name='job-position']
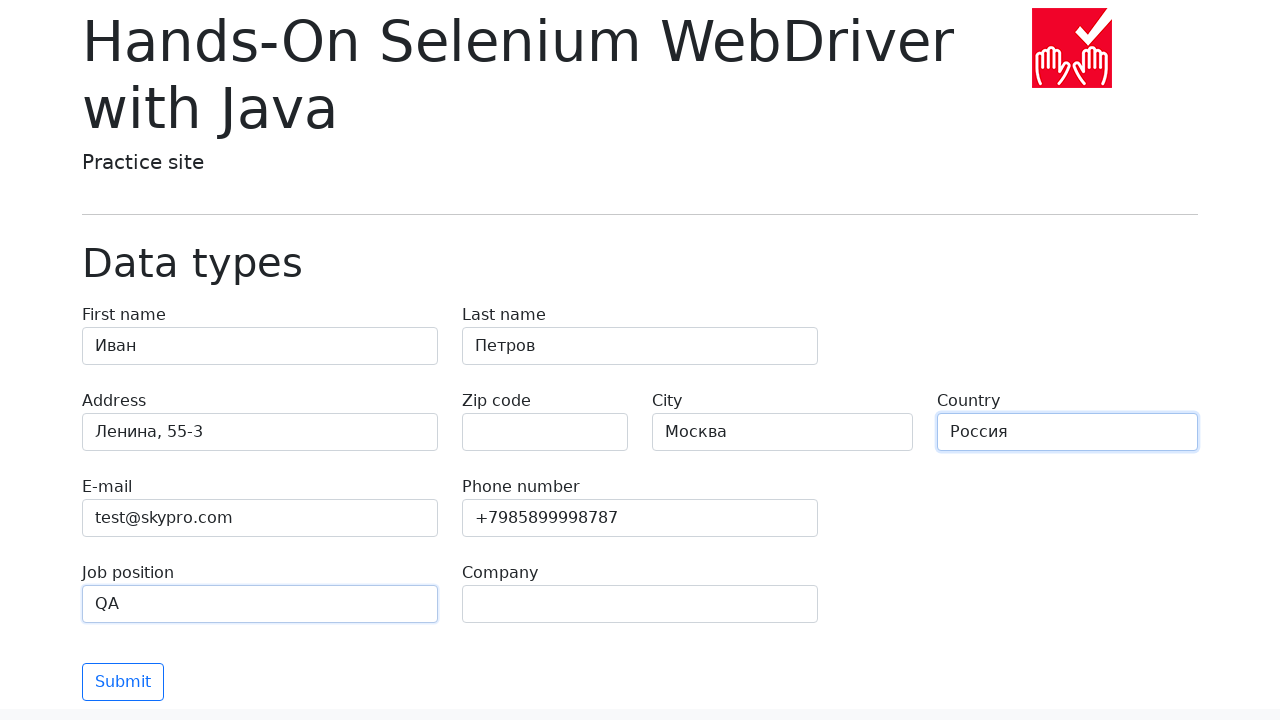

Filled company field with 'SkyPro' on input[name='company']
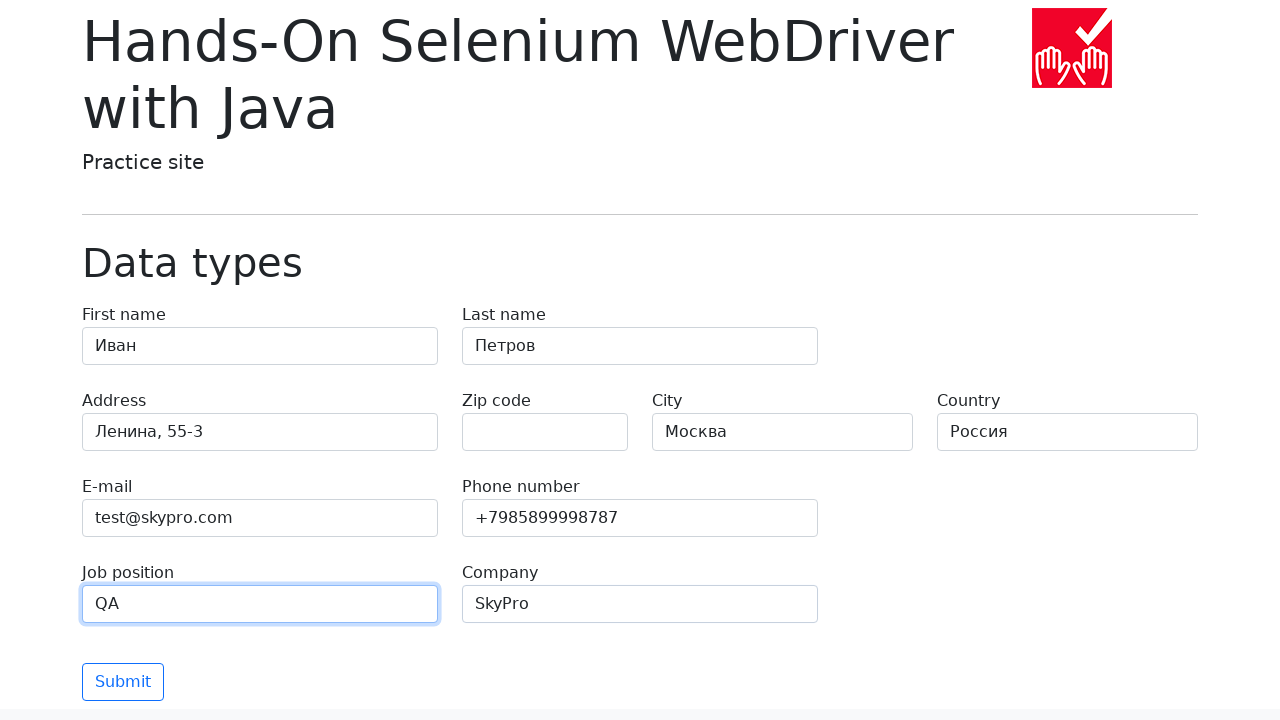

Clicked Submit button to validate form at (123, 682) on button[type='submit']
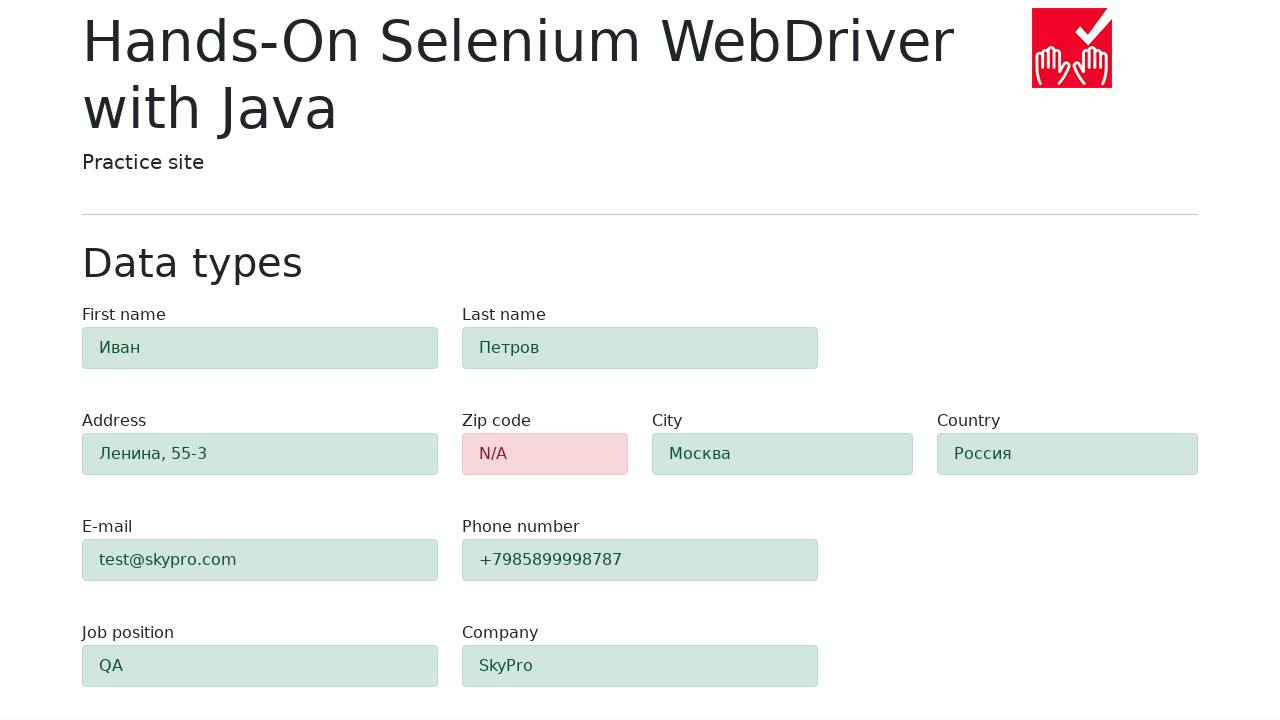

Form validation completed and zip-code field marked with alert-danger class
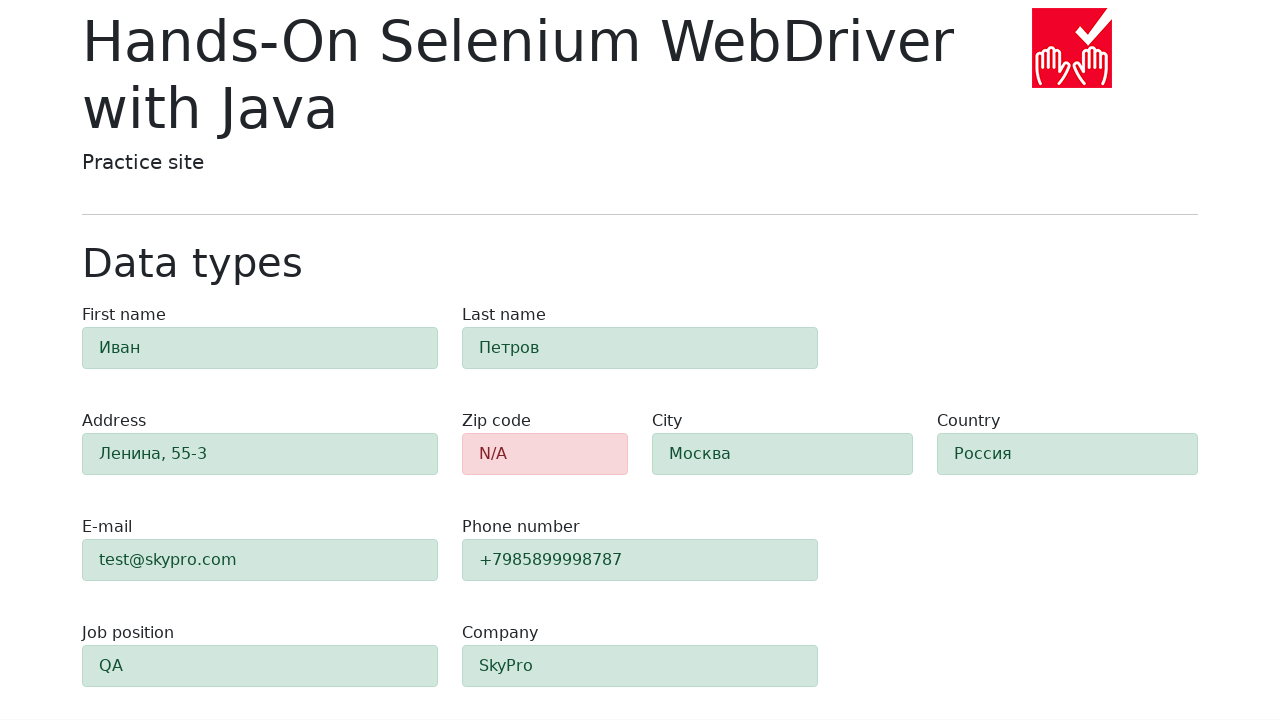

Verified that zip-code field has alert-danger styling (highlighted in red)
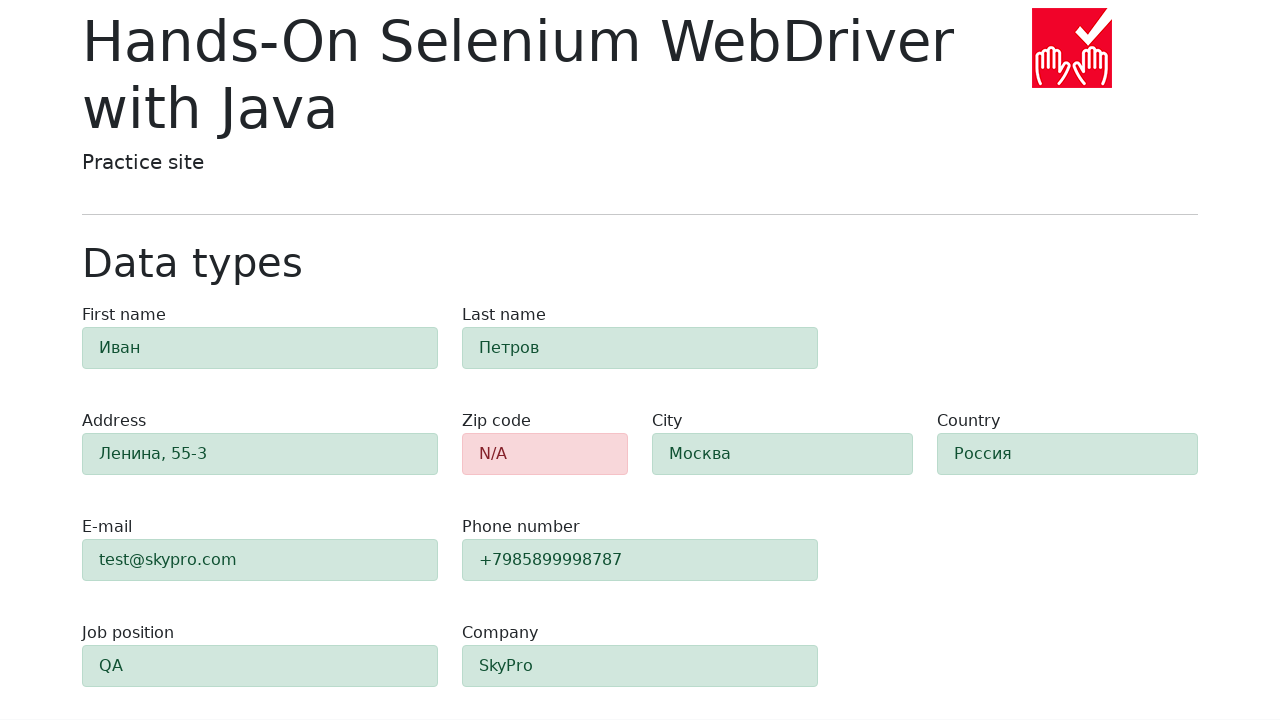

Verified that first-name field has alert-success styling (highlighted in green)
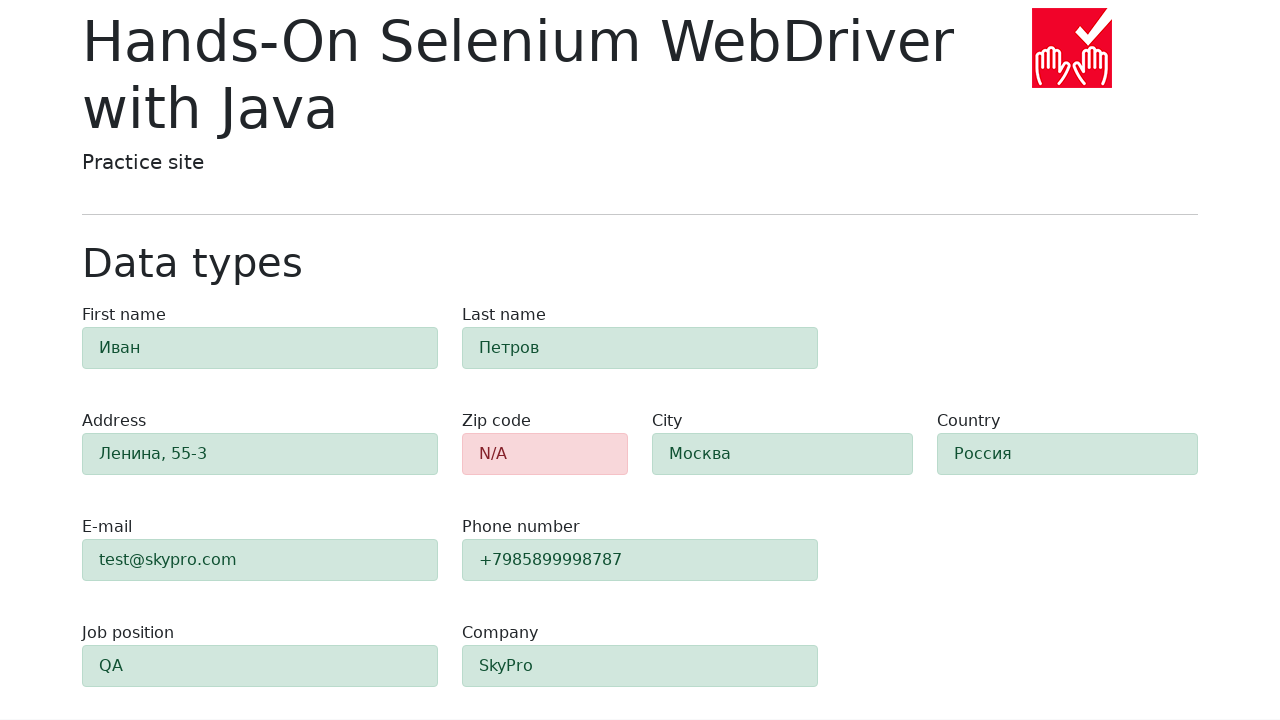

Verified that last-name field has alert-success styling (highlighted in green)
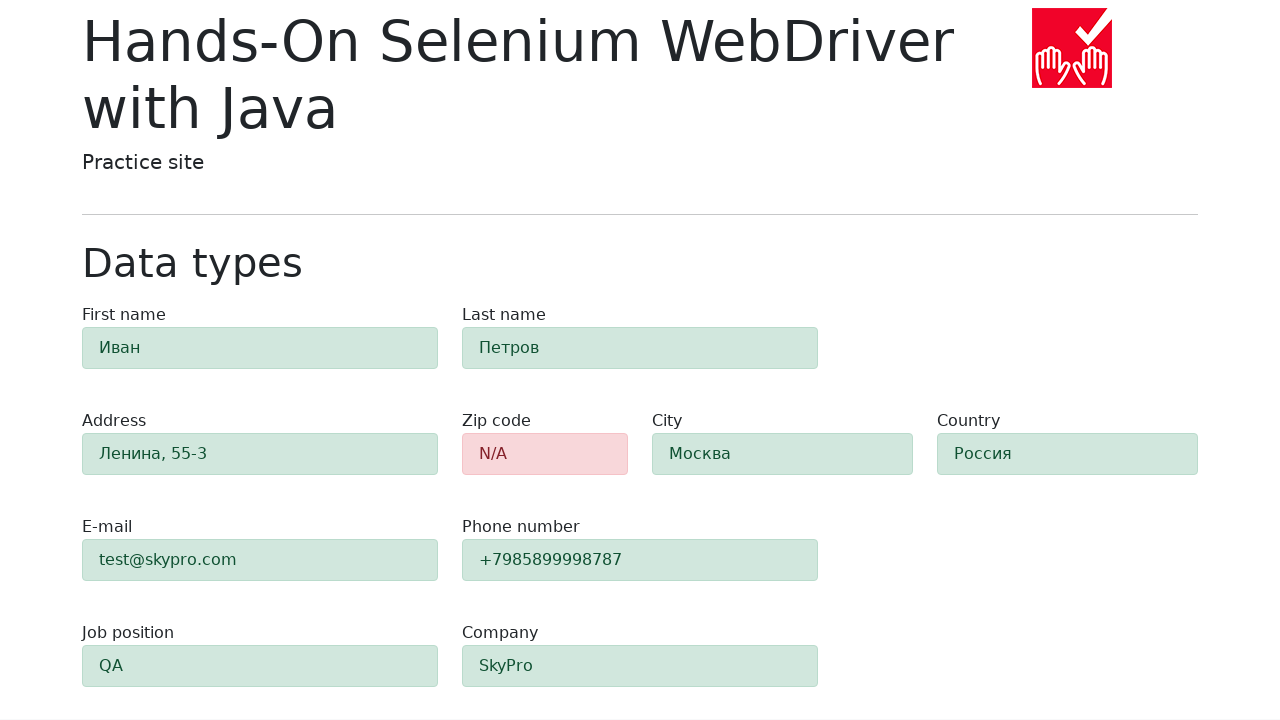

Verified that address field has alert-success styling (highlighted in green)
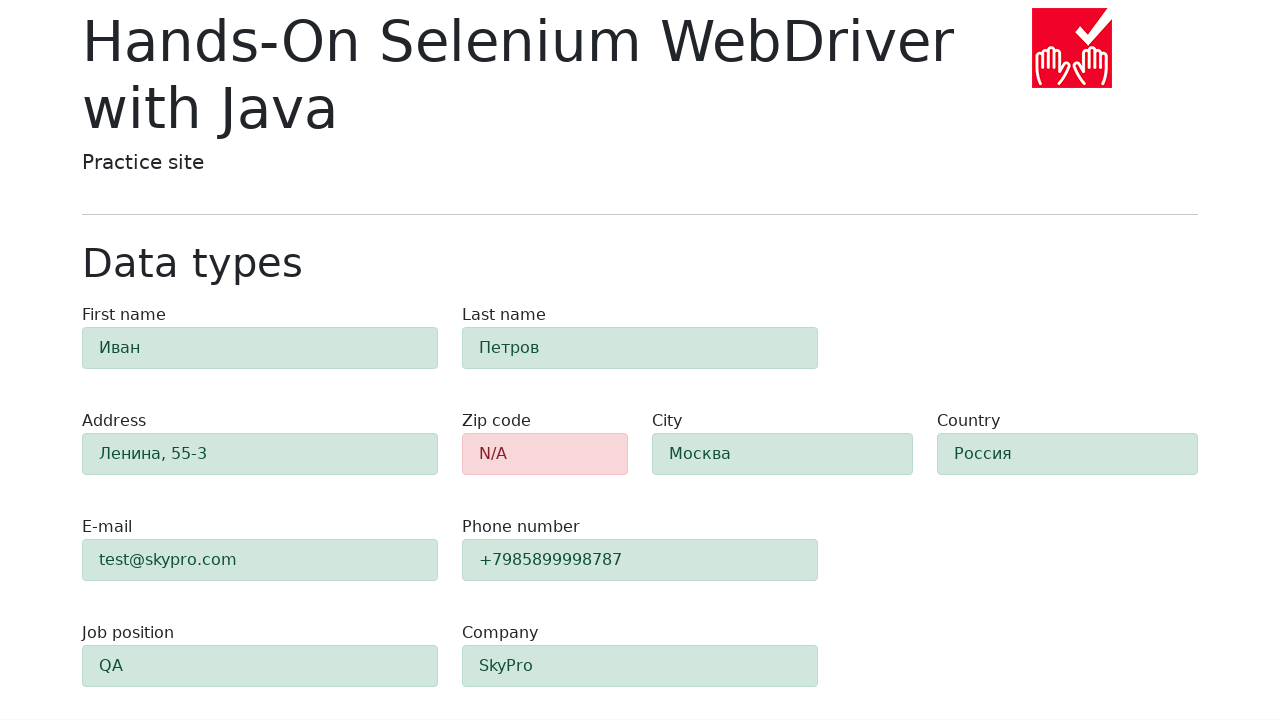

Verified that e-mail field has alert-success styling (highlighted in green)
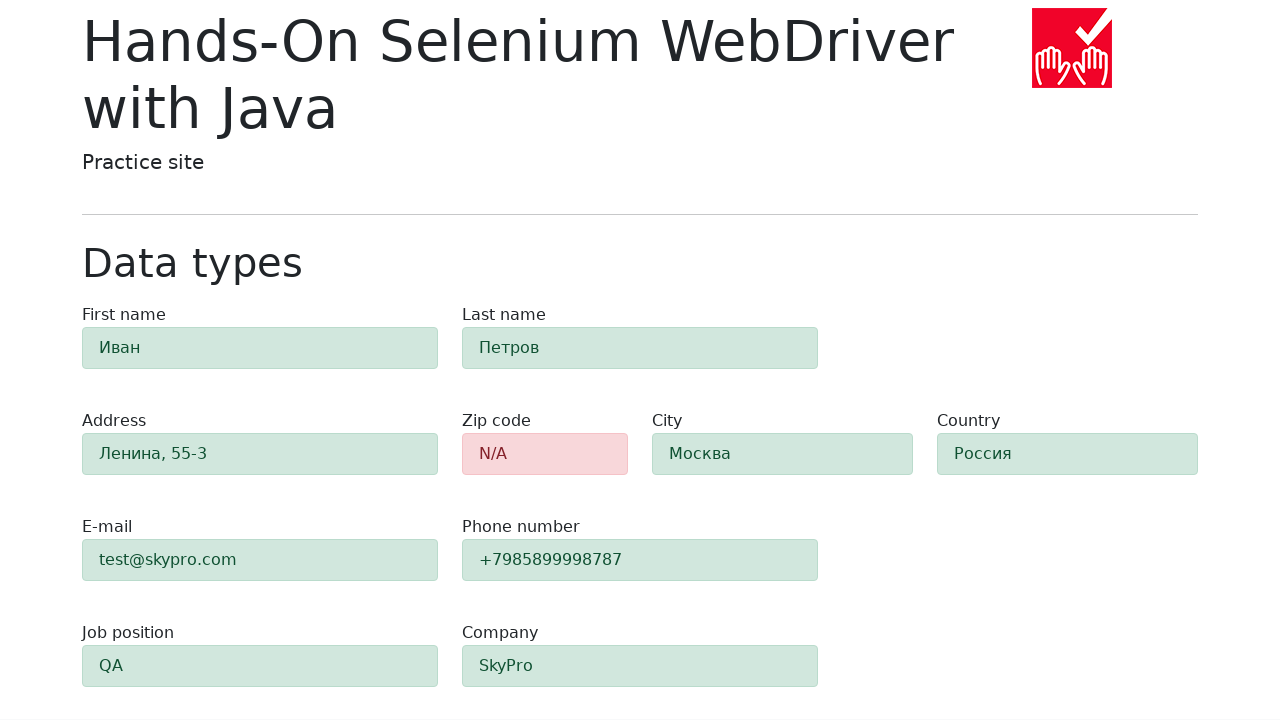

Verified that phone field has alert-success styling (highlighted in green)
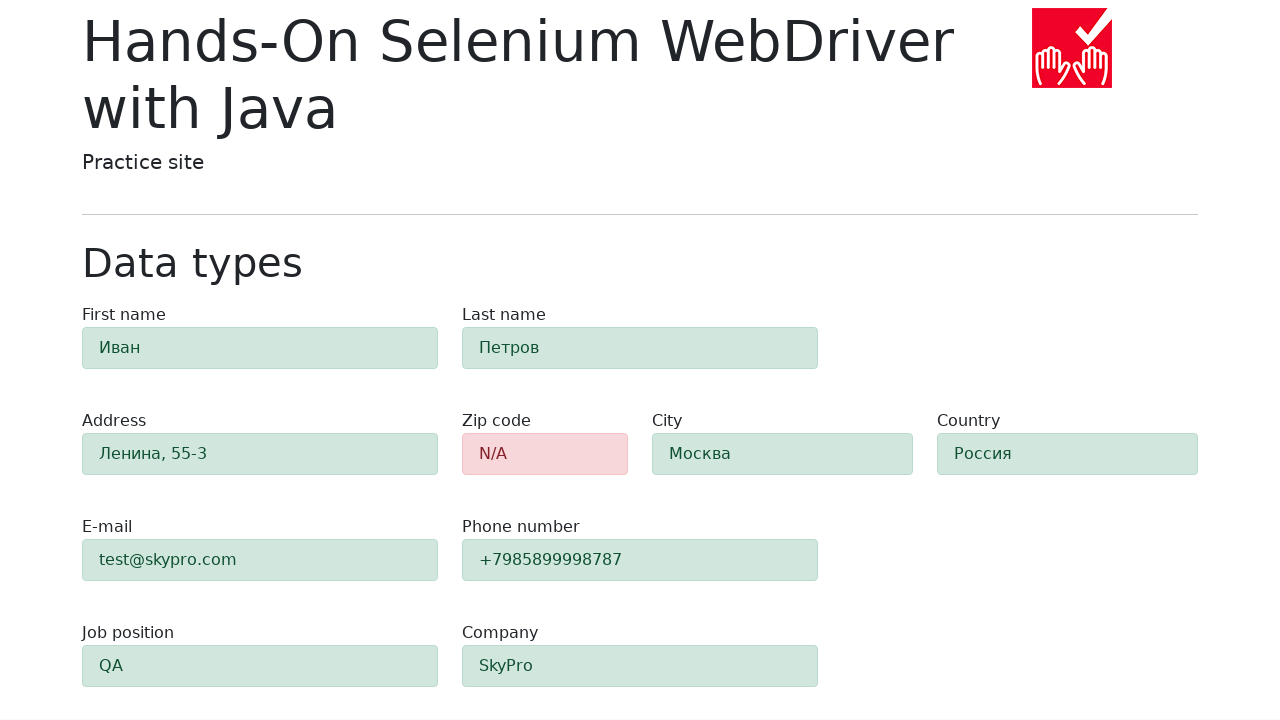

Verified that city field has alert-success styling (highlighted in green)
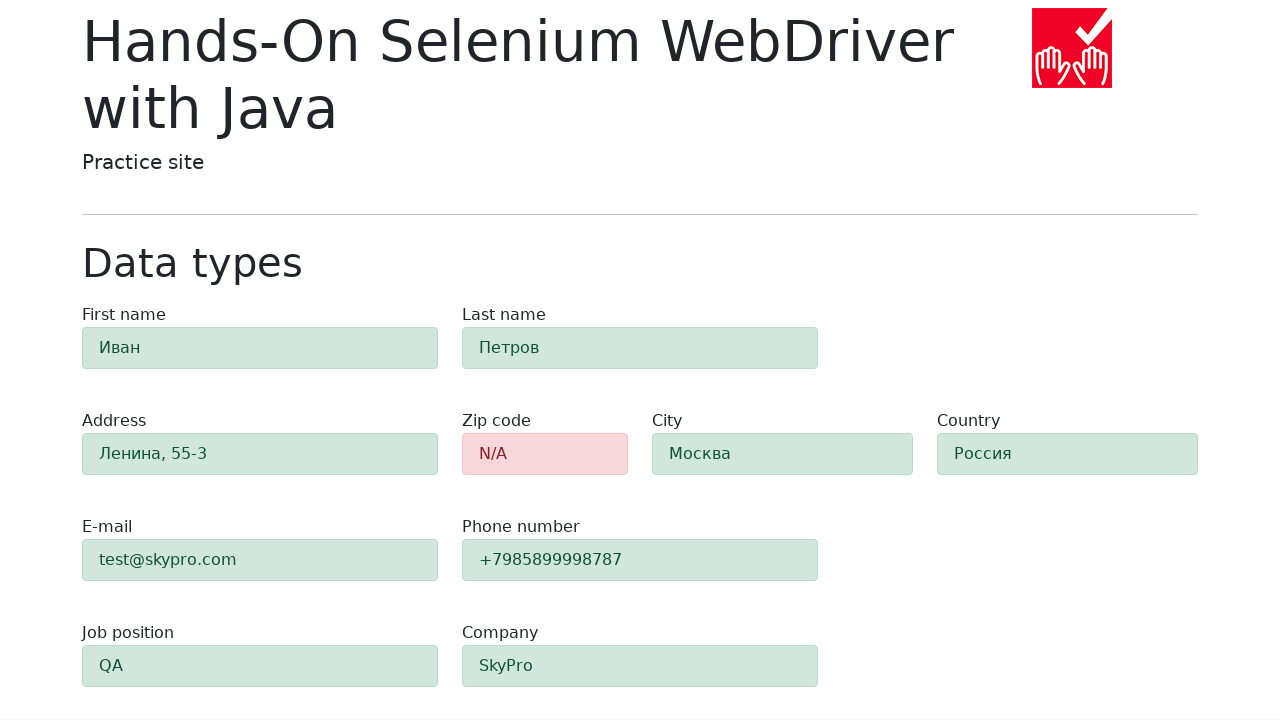

Verified that country field has alert-success styling (highlighted in green)
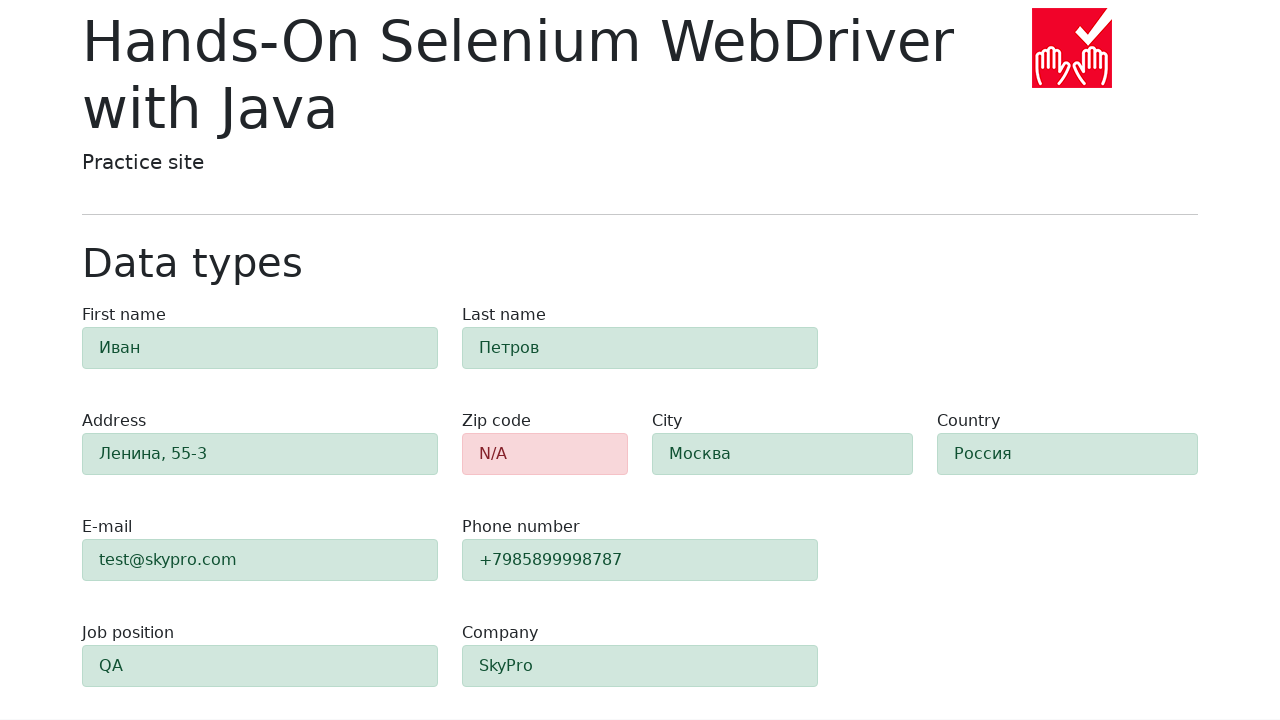

Verified that job-position field has alert-success styling (highlighted in green)
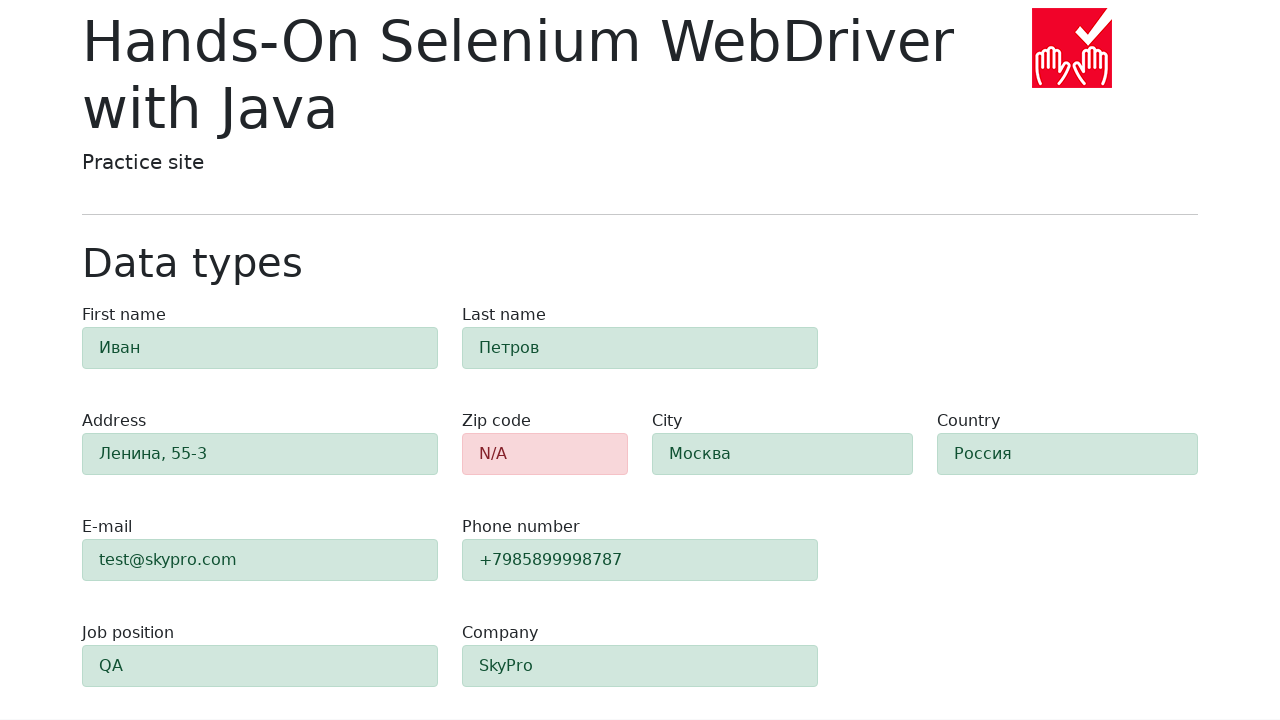

Verified that company field has alert-success styling (highlighted in green)
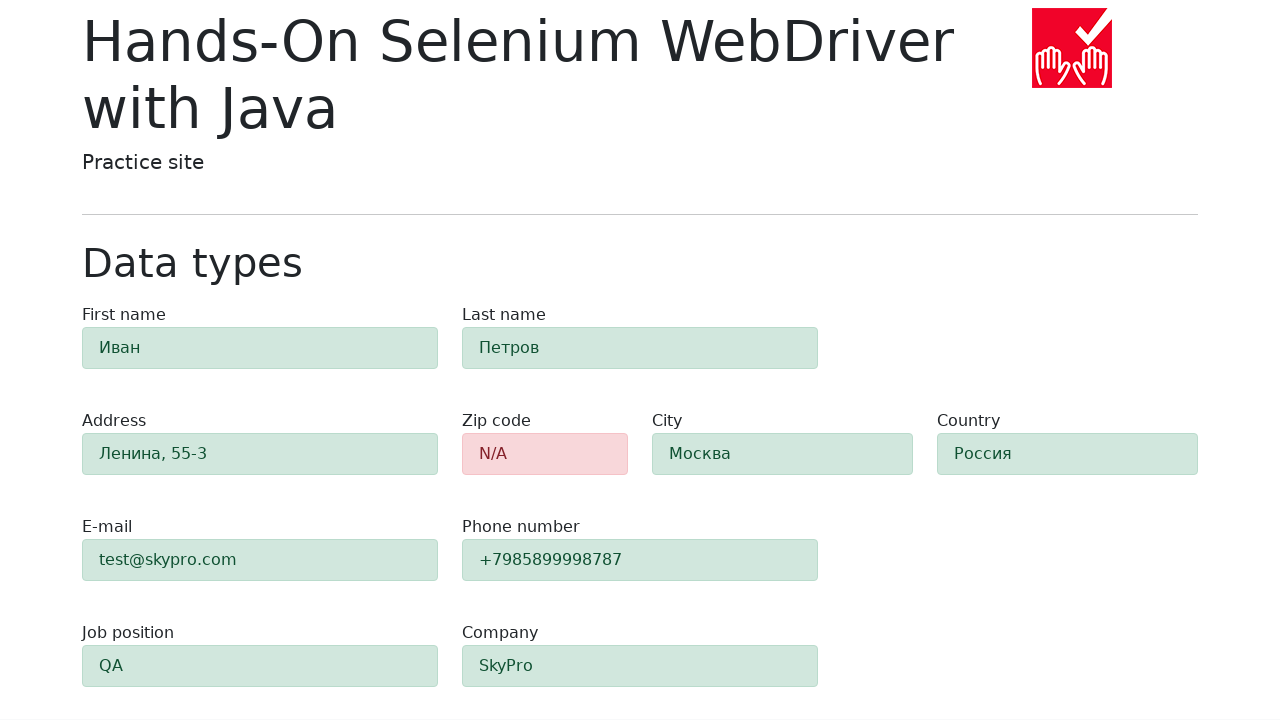

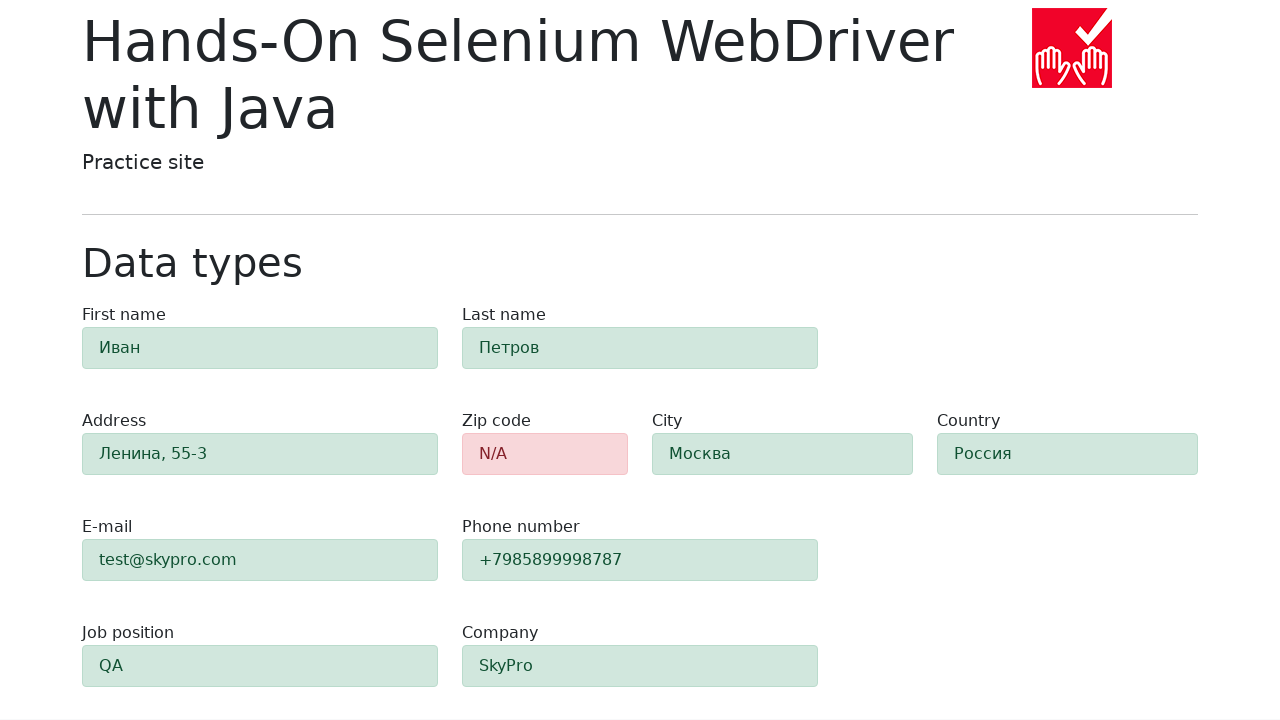